Fills out a contact form with first name, last name, and email, then submits the form

Starting URL: http://secure-retreat-92358.herokuapp.com/

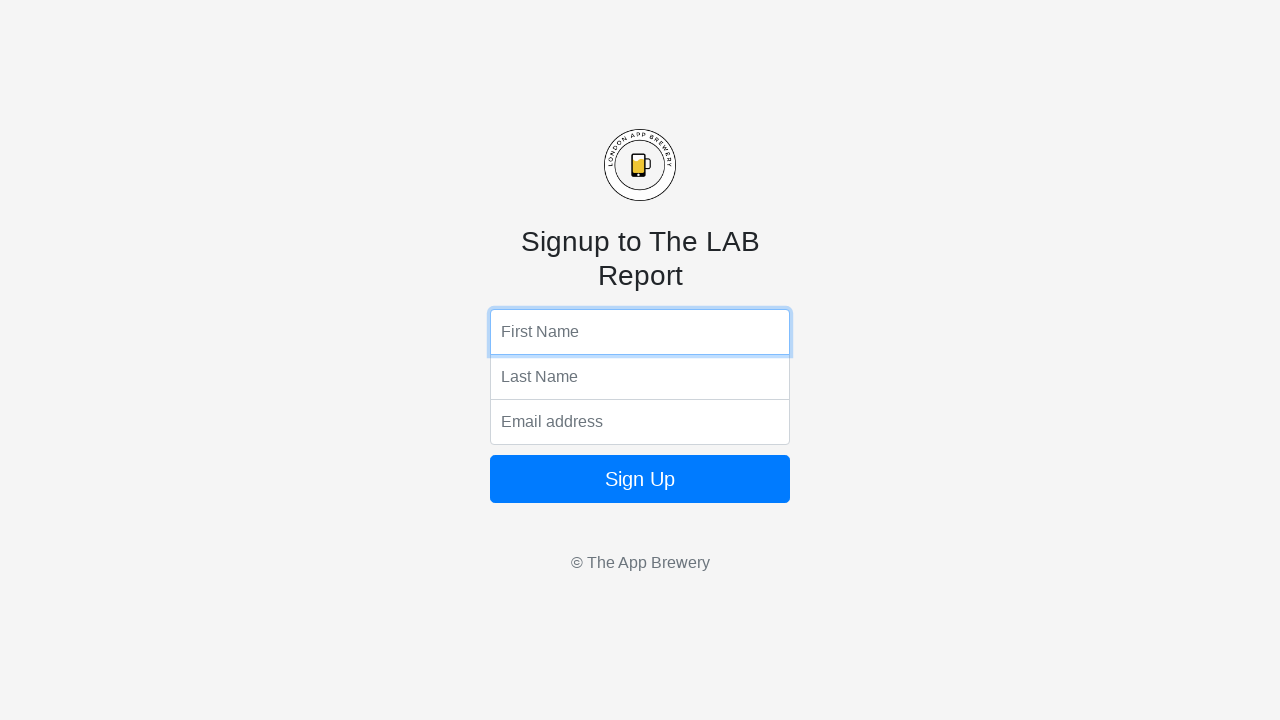

Filled first name field with 'John' on input[name='fName']
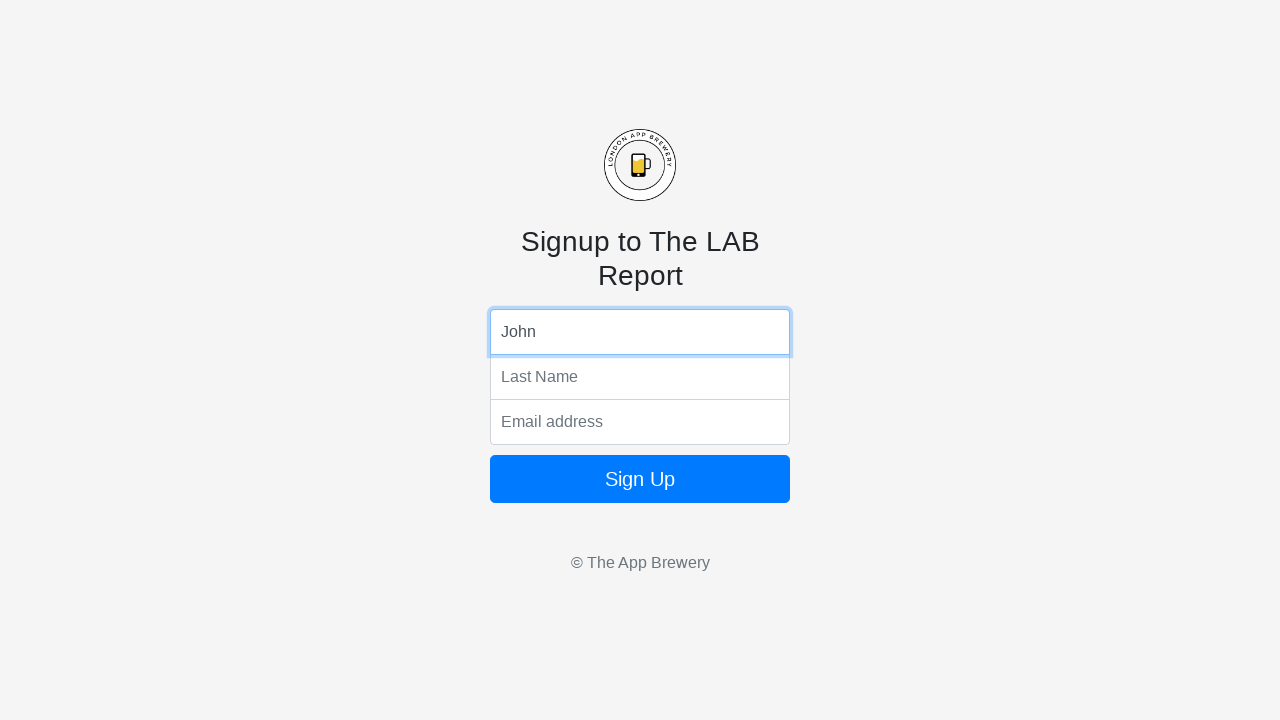

Filled last name field with 'Doe' on input[name='lName']
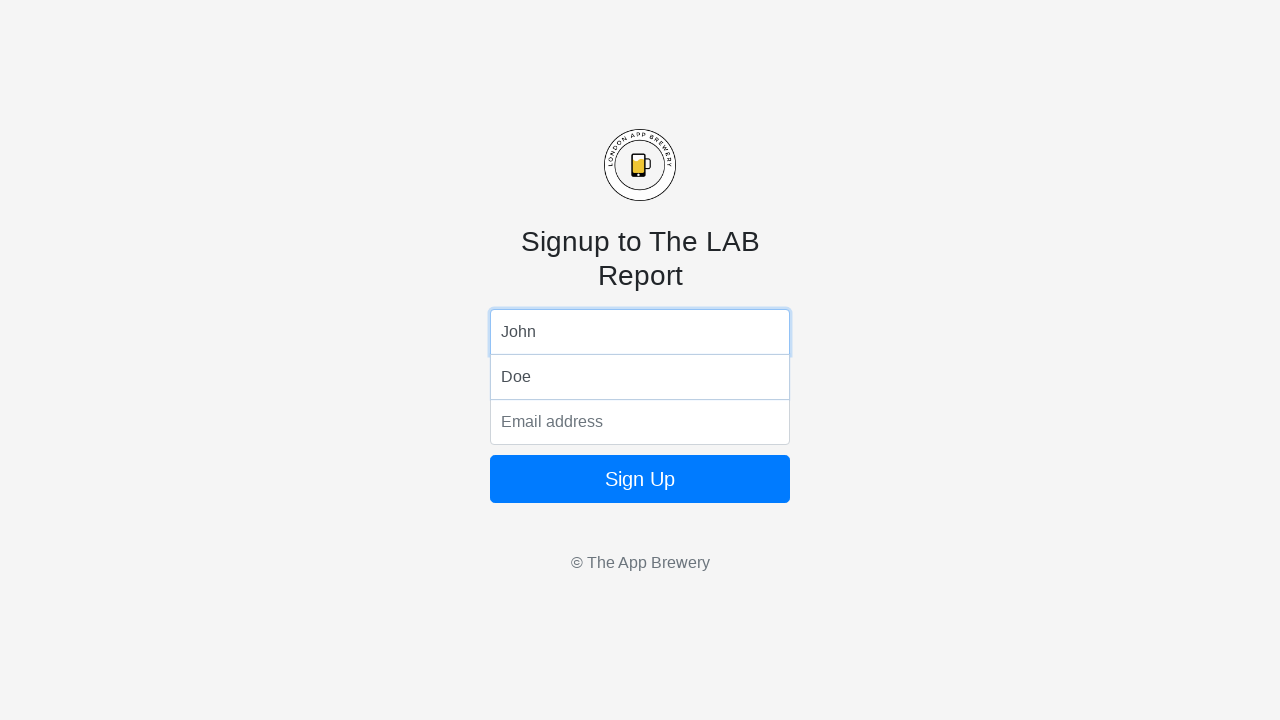

Filled email field with 'example@gmail.com' on input[name='email']
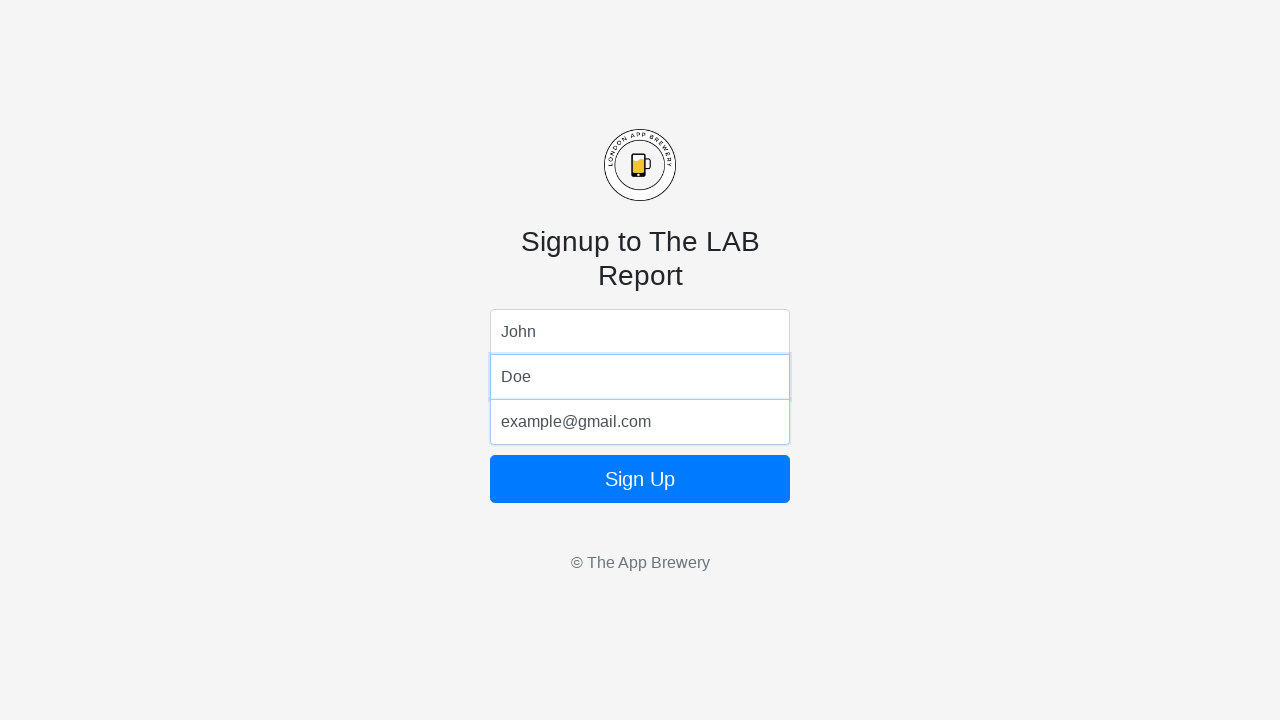

Clicked submit button to submit the contact form at (640, 479) on button
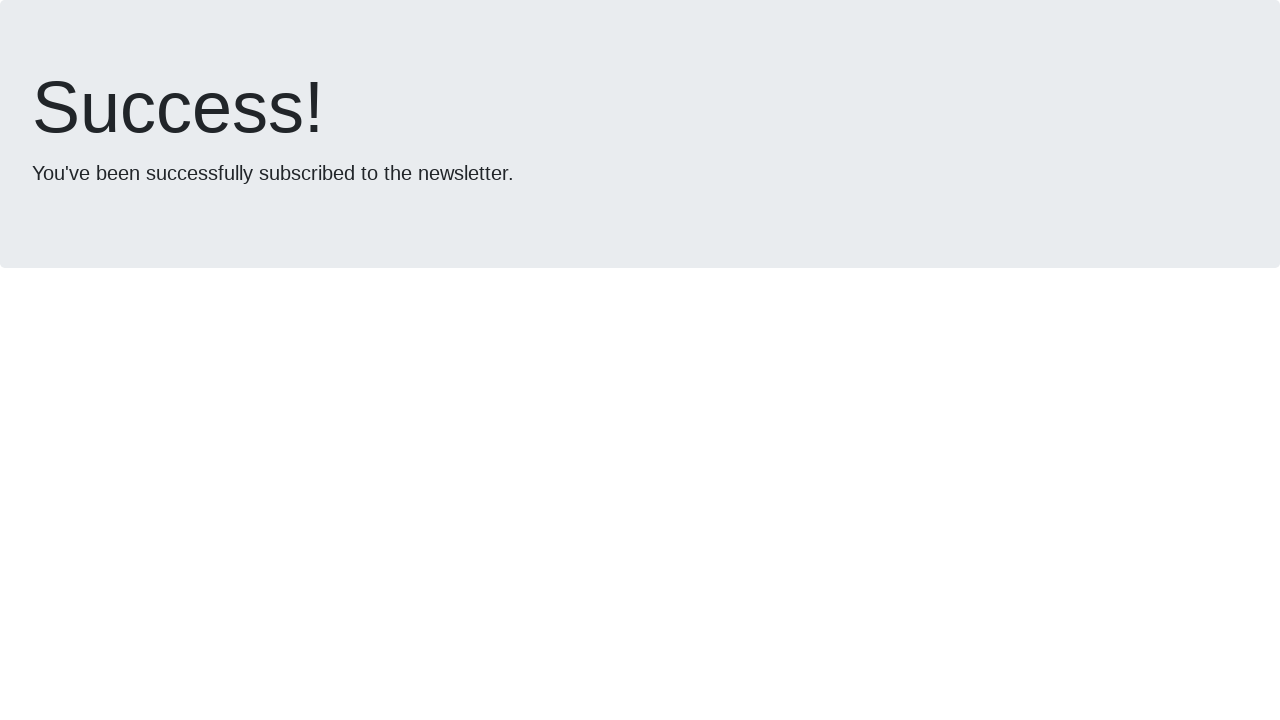

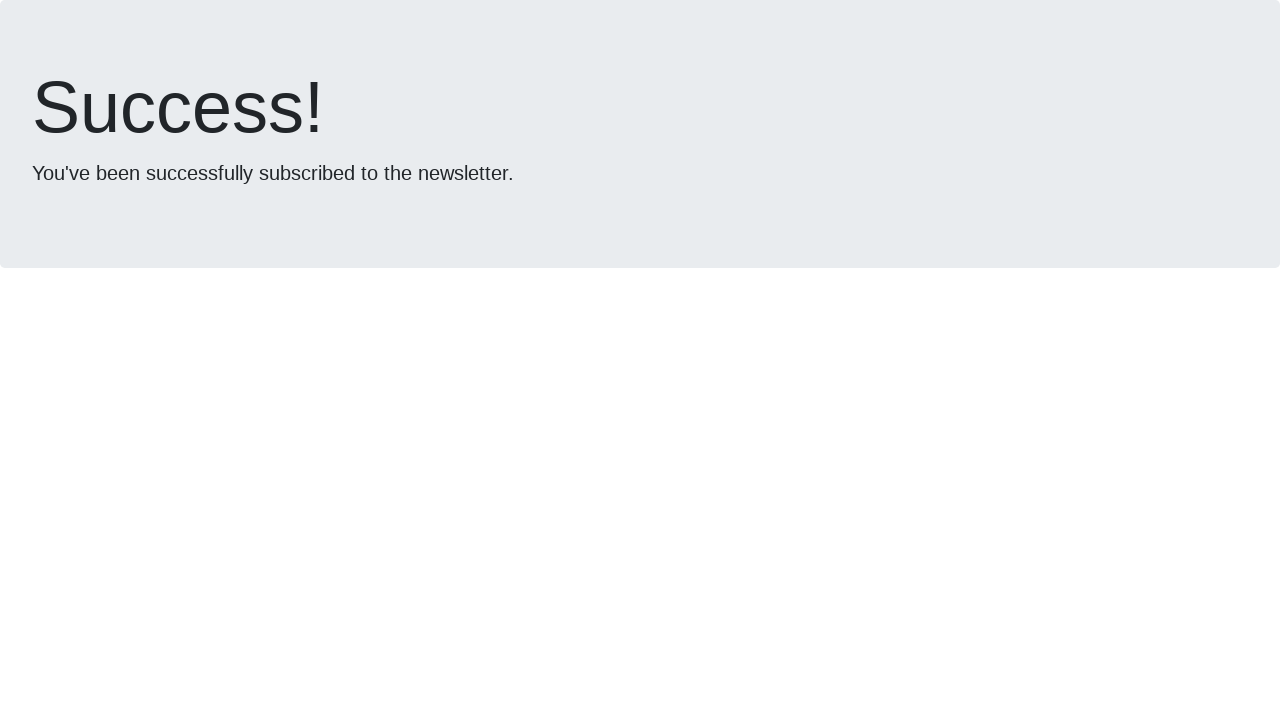